Tests that clicking Delete buttons removes them, verifying that adding 3 elements and deleting 2 leaves 1 delete button

Starting URL: https://the-internet.herokuapp.com/add_remove_elements/

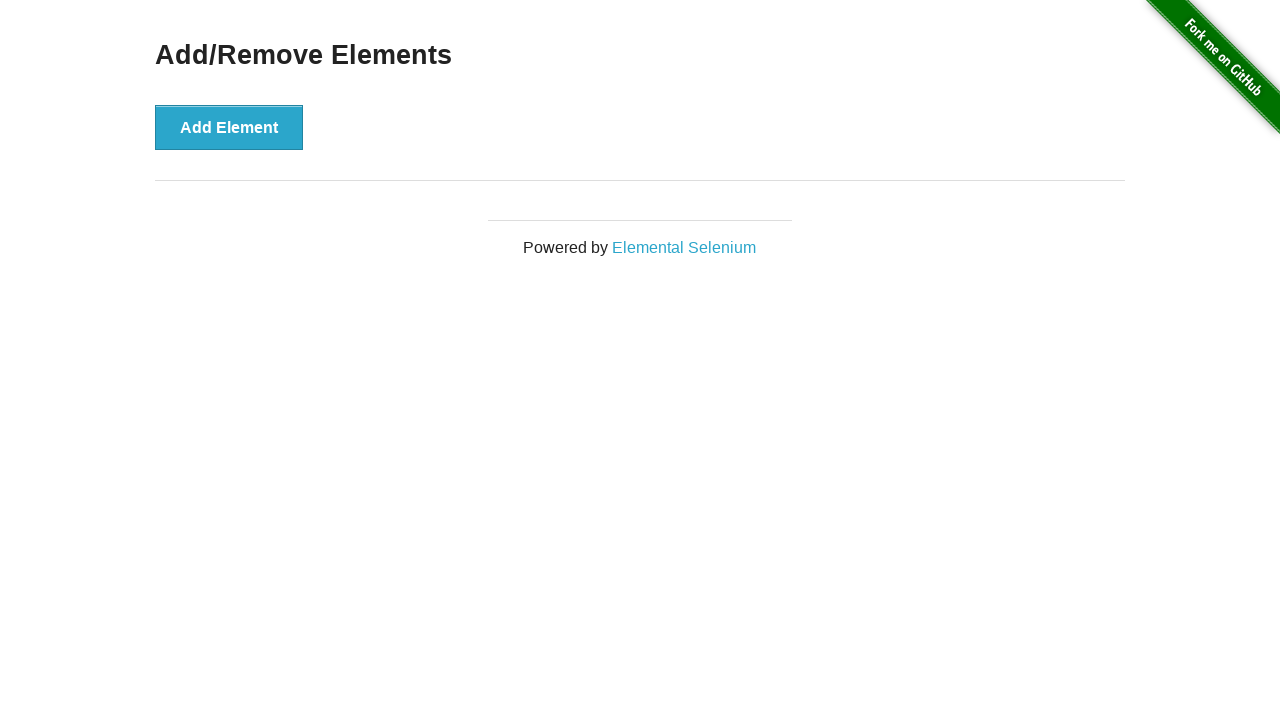

Navigated to Add/Remove Elements page
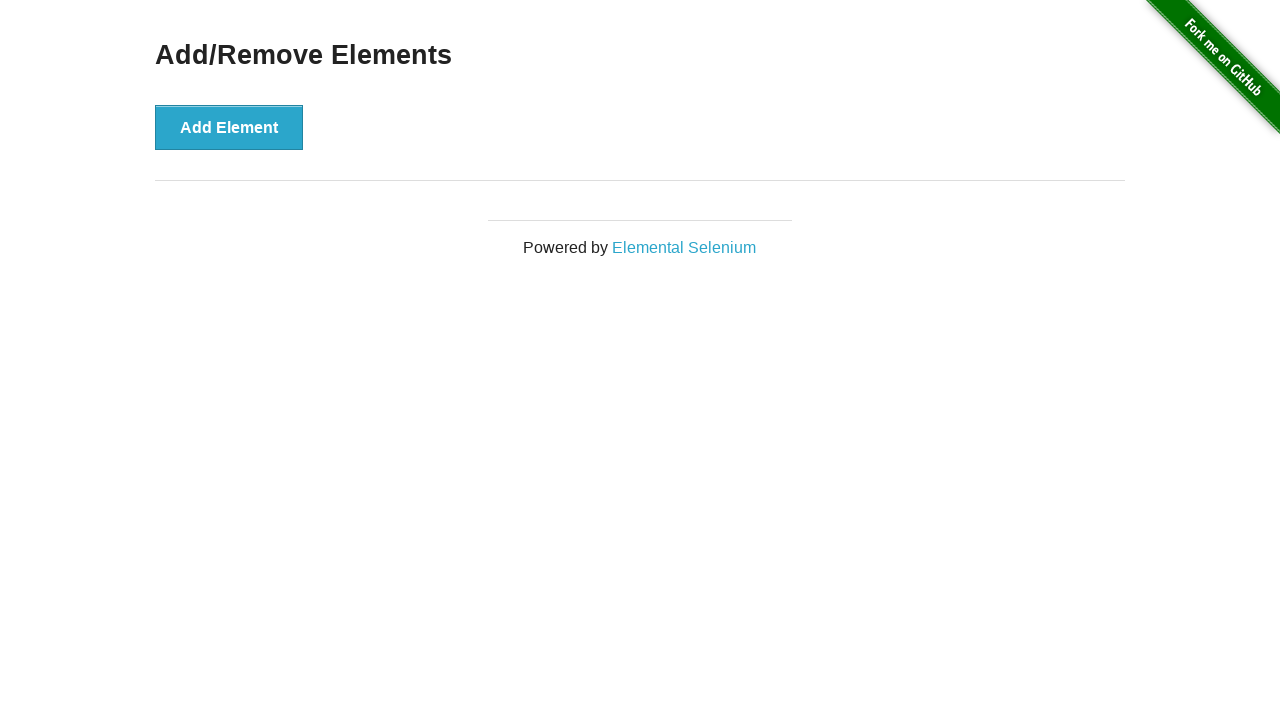

Clicked Add Element button (1st time) at (229, 127) on button[onclick='addElement()']
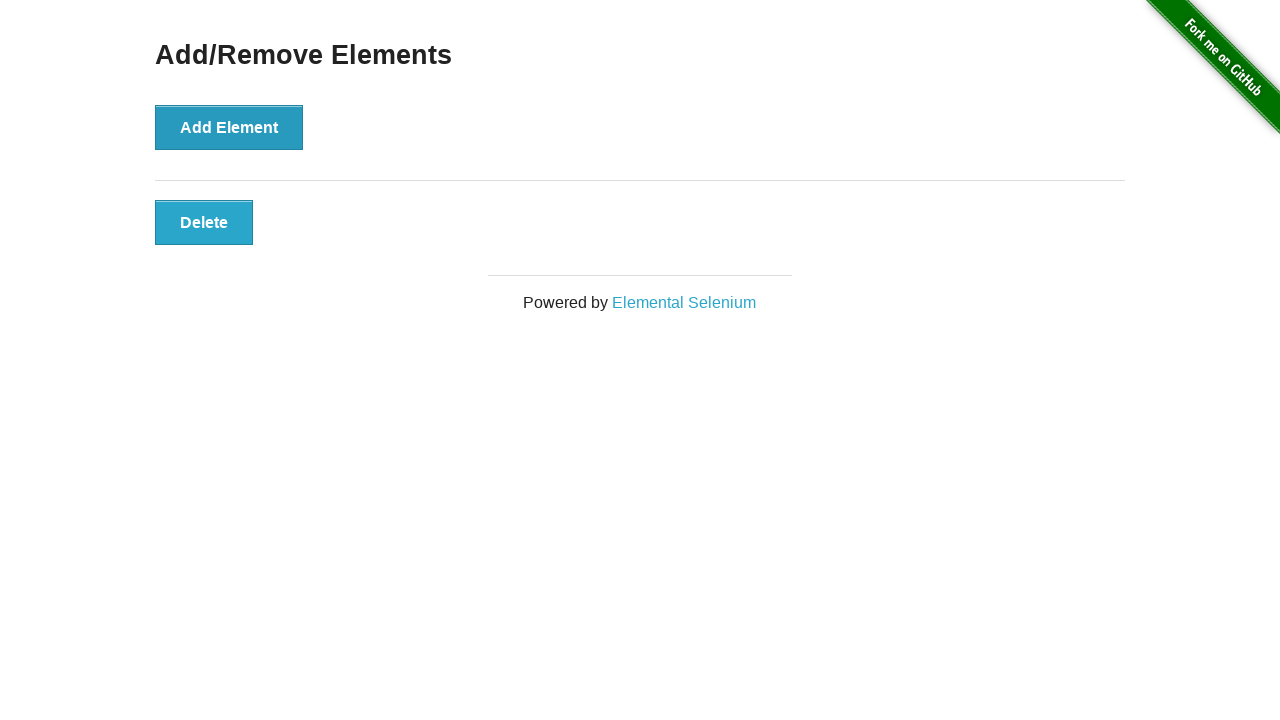

Clicked Add Element button (2nd time) at (229, 127) on button[onclick='addElement()']
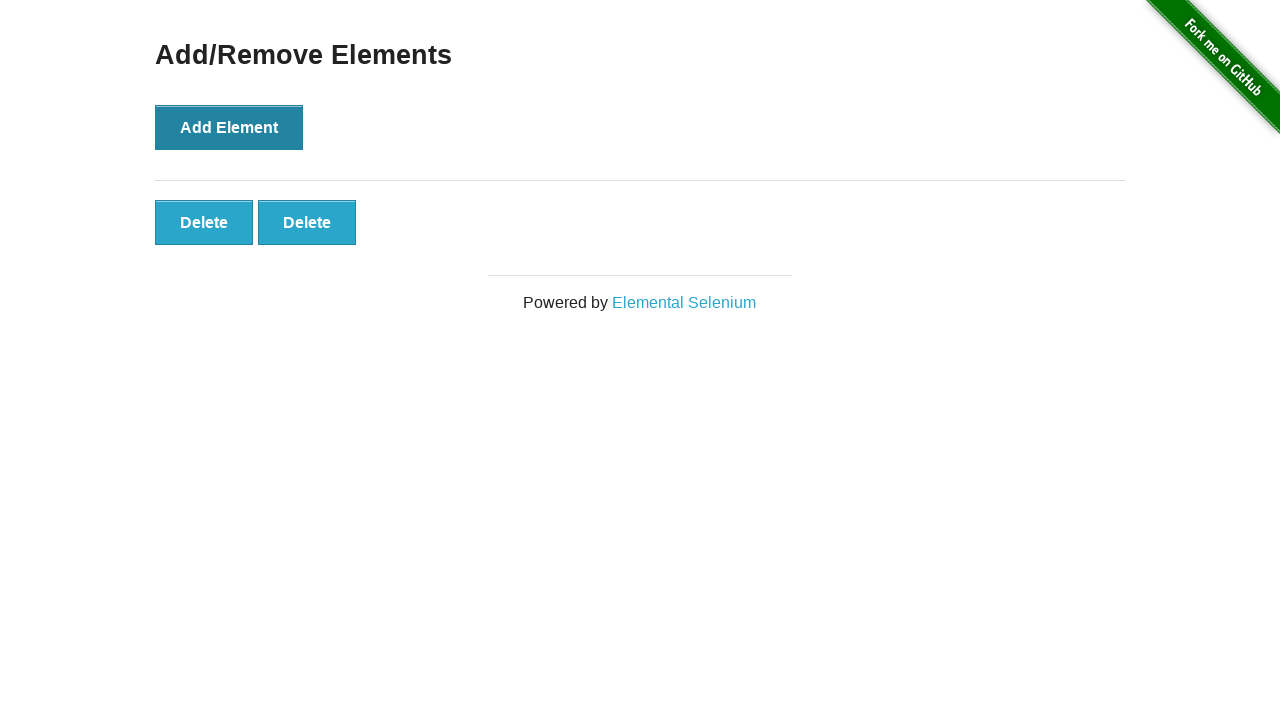

Clicked Add Element button (3rd time) at (229, 127) on button[onclick='addElement()']
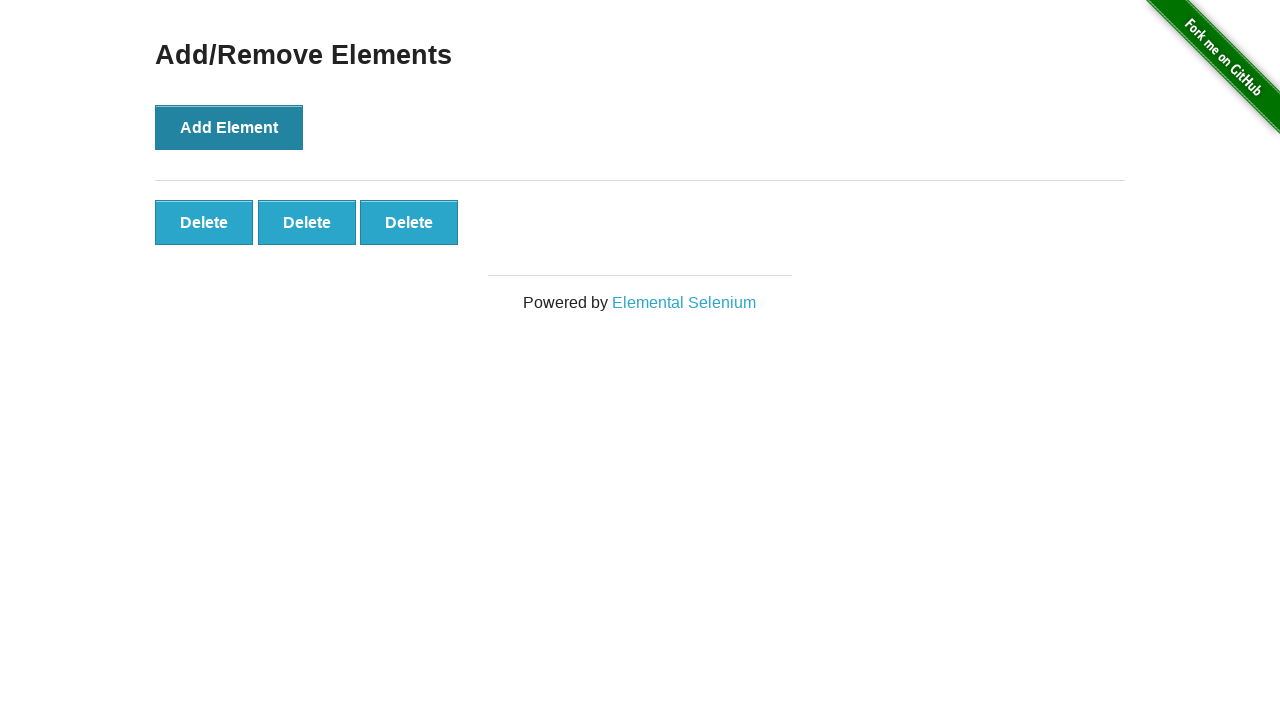

Clicked first Delete button at (204, 222) on .added-manually >> nth=0
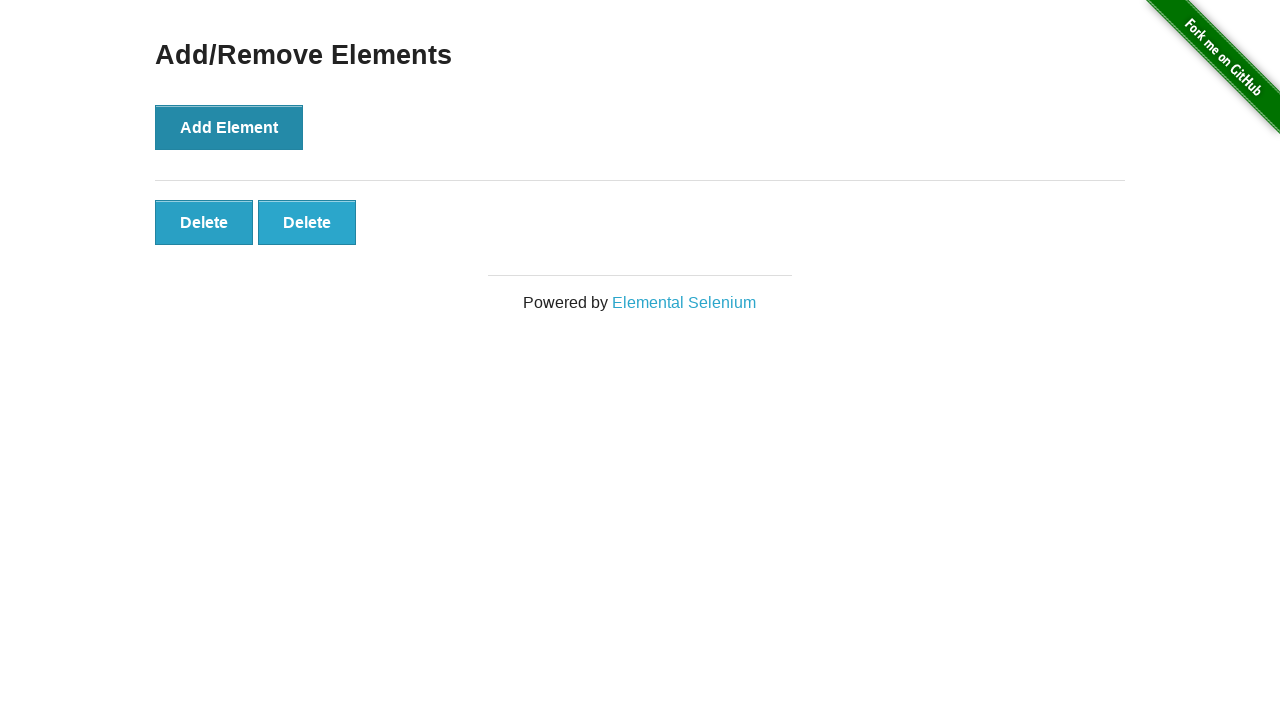

Clicked second Delete button at (204, 222) on .added-manually >> nth=0
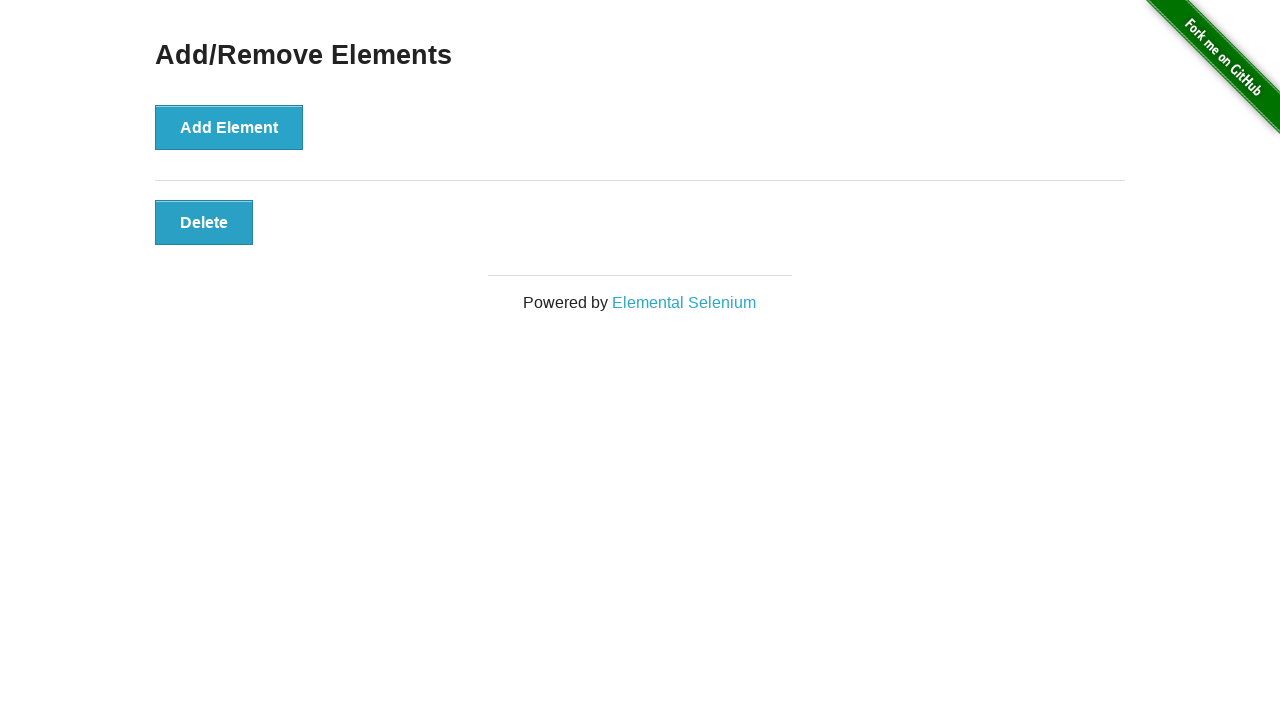

Located remaining Delete buttons
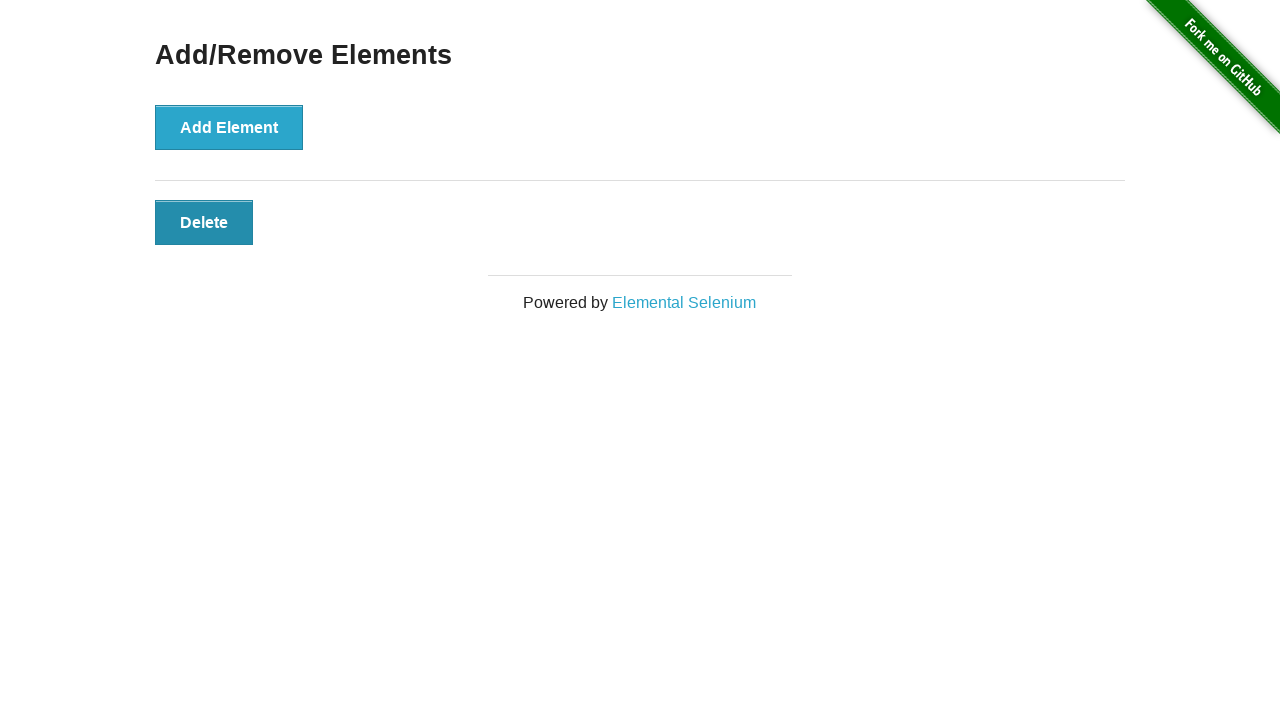

Verified that exactly 1 Delete button remains
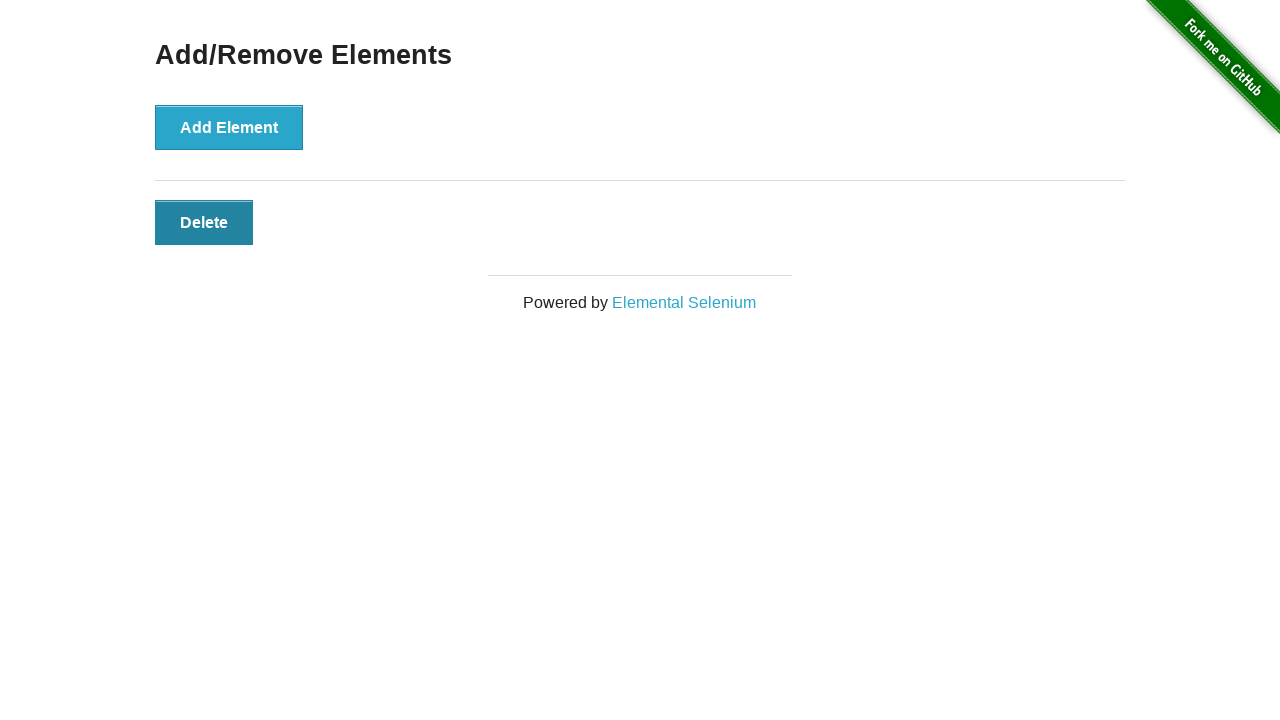

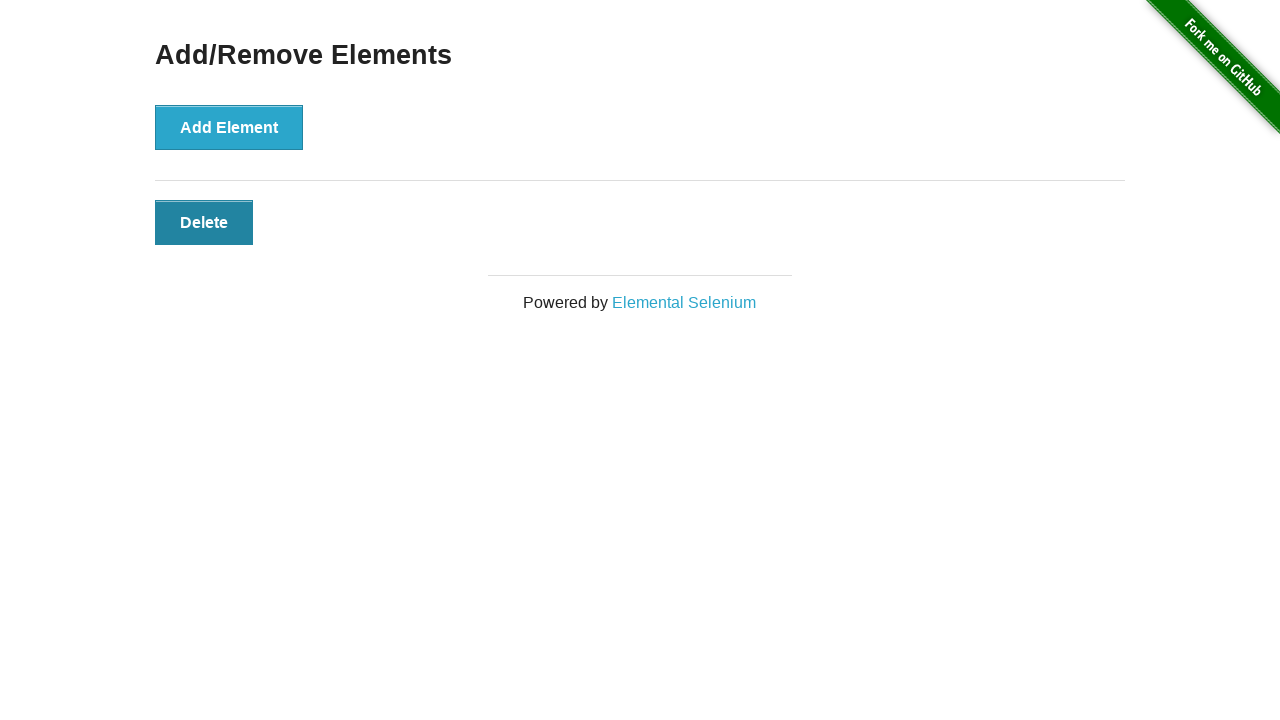